Navigates to the books.toscrape.com website, clicks on the Mystery category link, waits for book listings to load, then navigates to page 2 of the category results.

Starting URL: https://books.toscrape.com

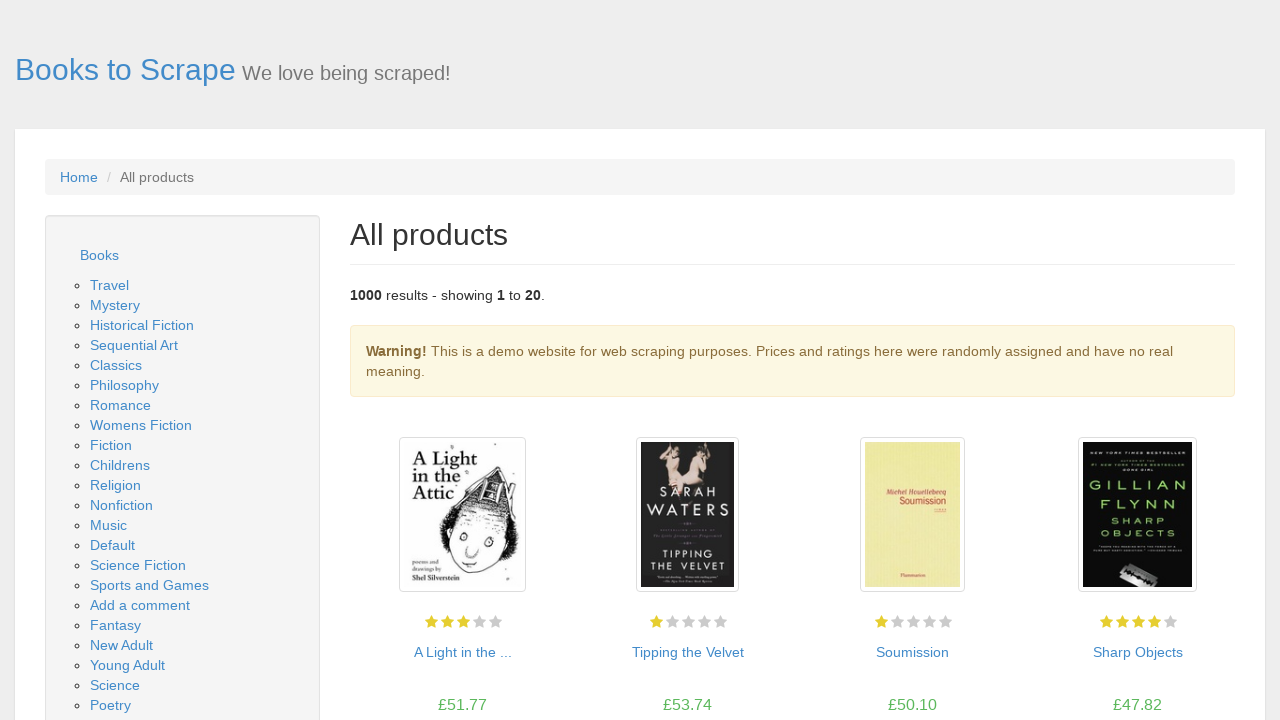

Clicked on the Mystery category link at (115, 305) on a[href="catalogue/category/books/mystery_3/index.html"]
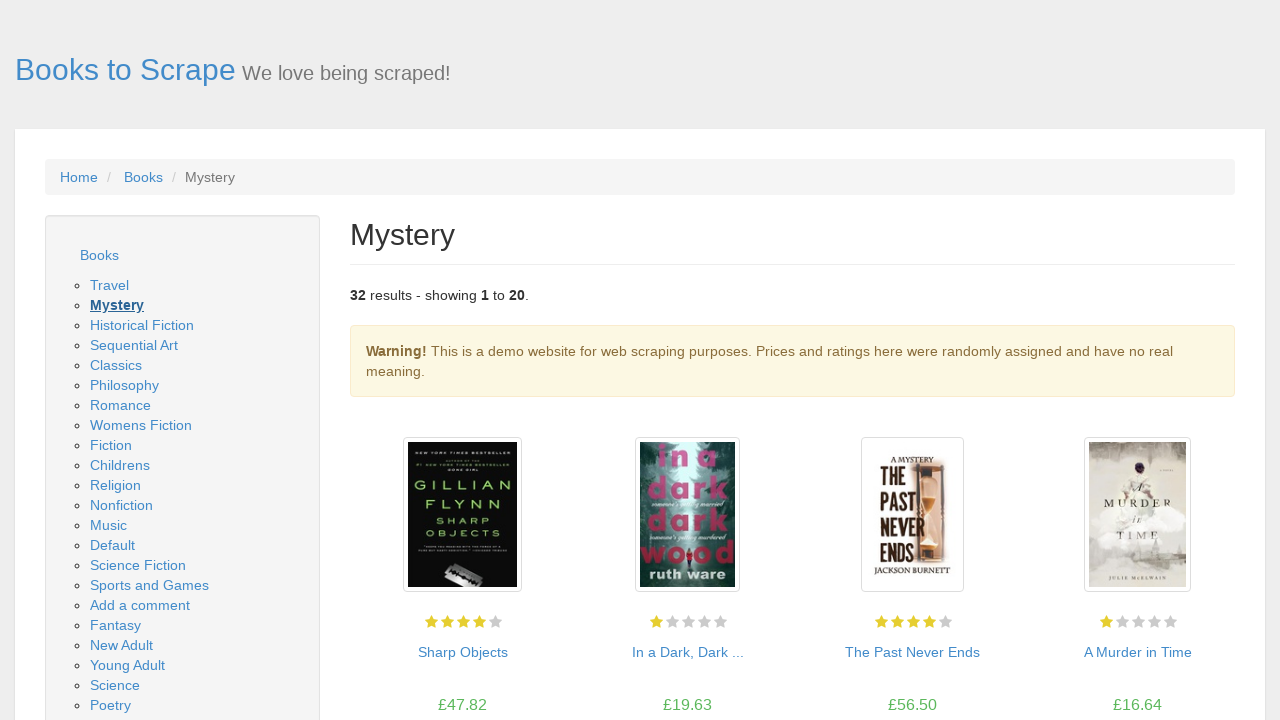

Book listings loaded on page 1
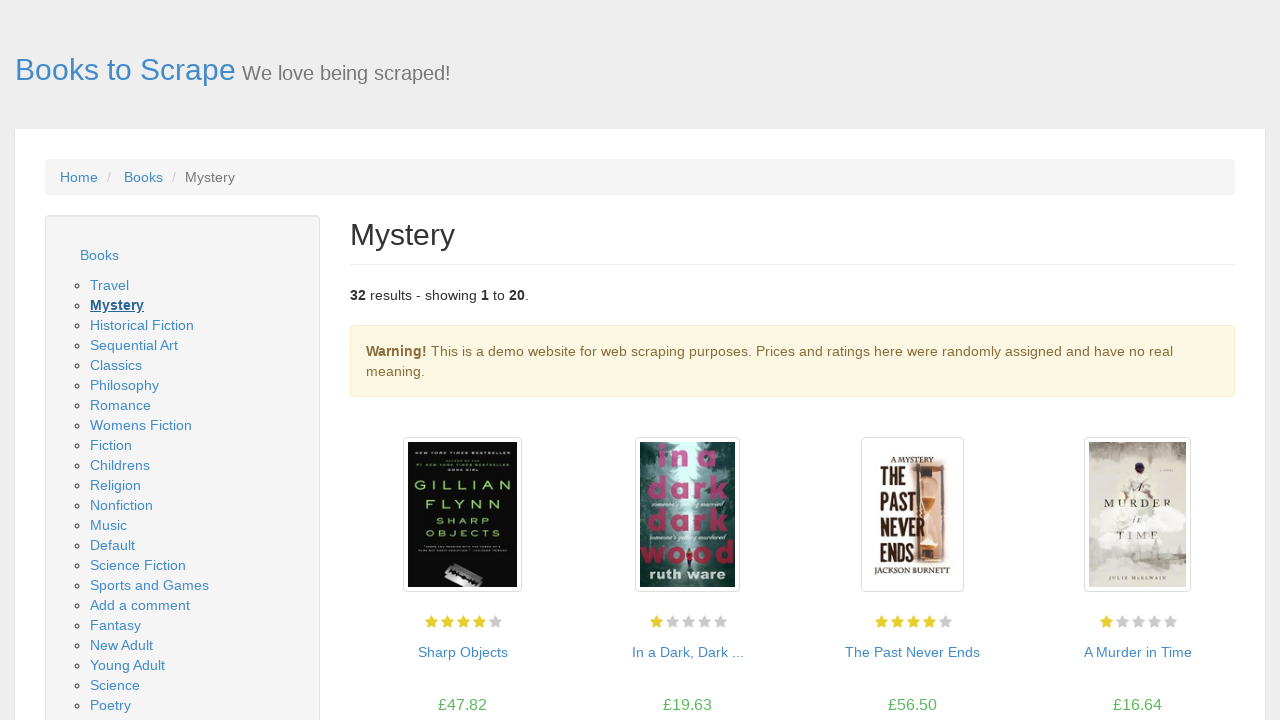

Clicked on page 2 link to navigate to next page at (1206, 654) on a[href="page-2.html"]
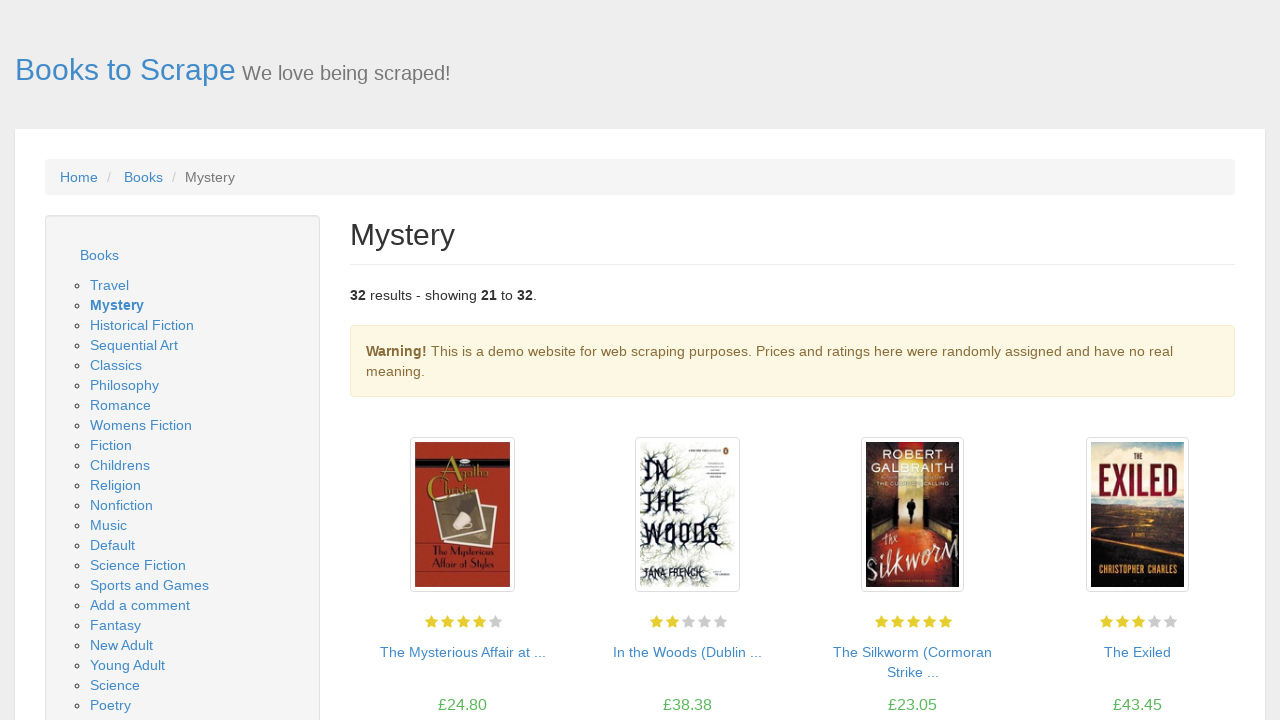

Book listings loaded on page 2
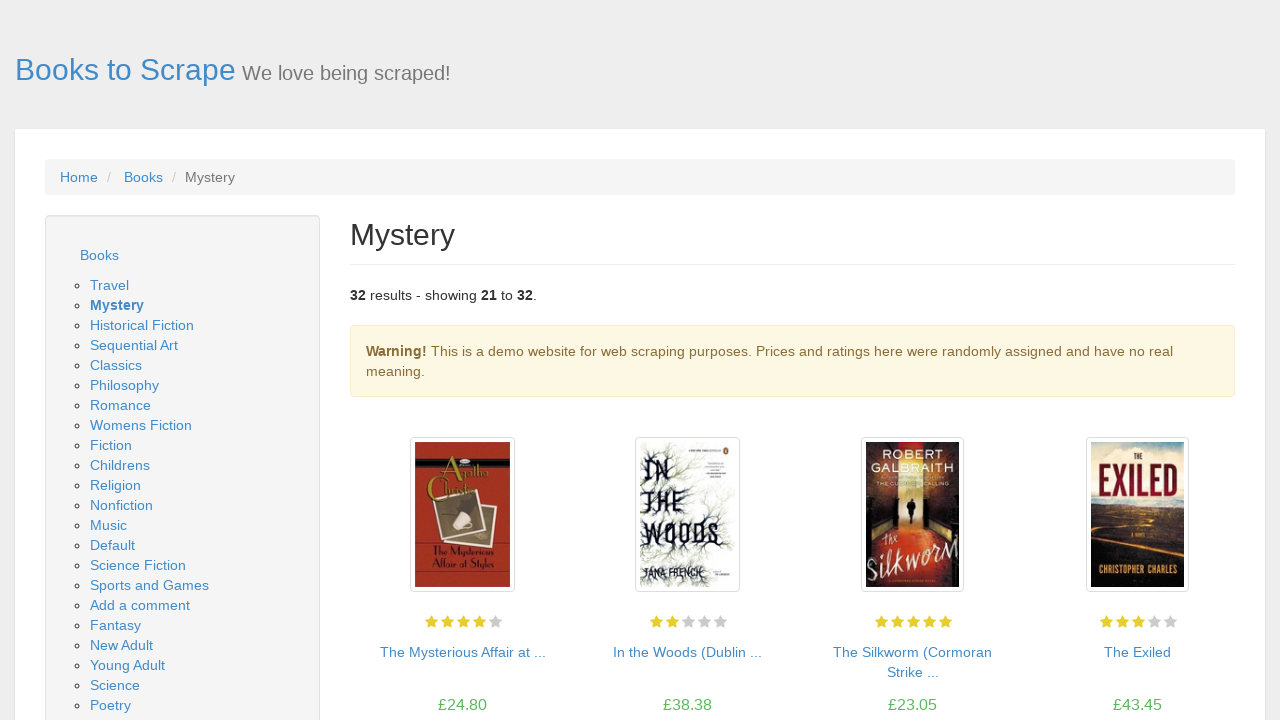

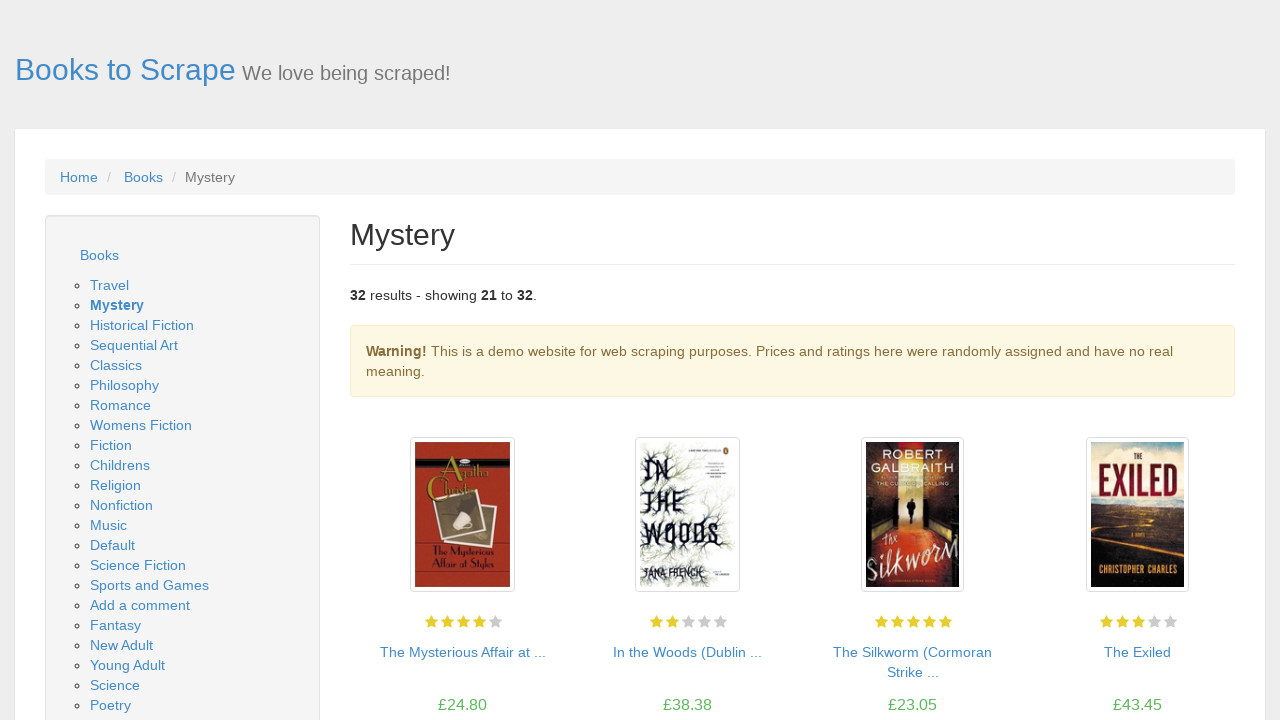